Tests a table on a practice automation page by scrolling to it, extracting numeric values from the 4th column, calculating their sum, and verifying it matches the displayed total amount.

Starting URL: https://rahulshettyacademy.com/AutomationPractice/

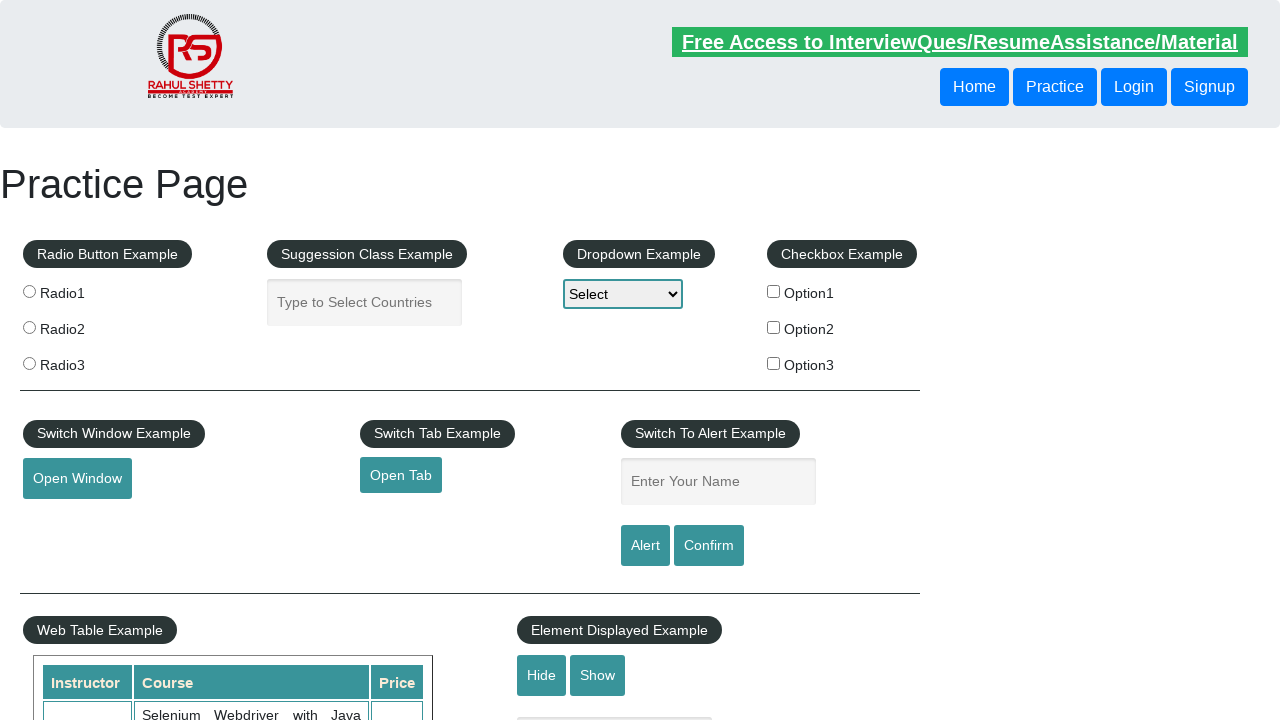

Scrolled page down by 500 pixels
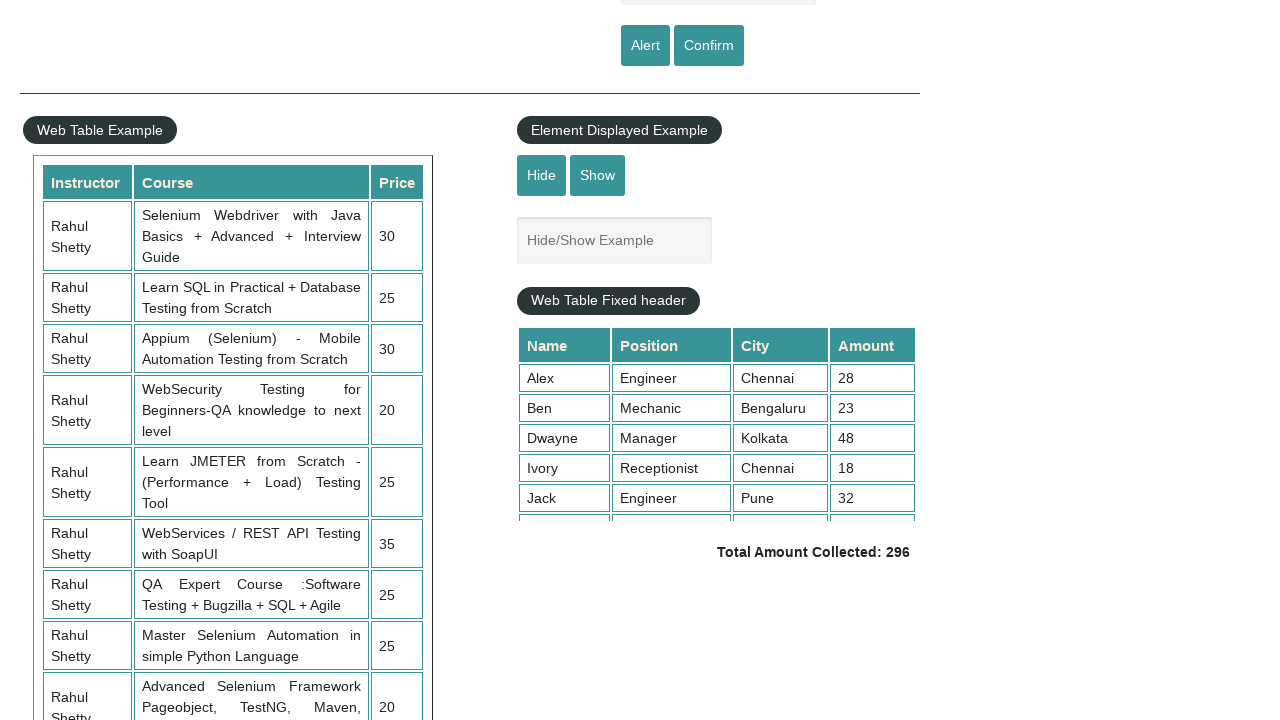

Scrolled table container down by 500 pixels
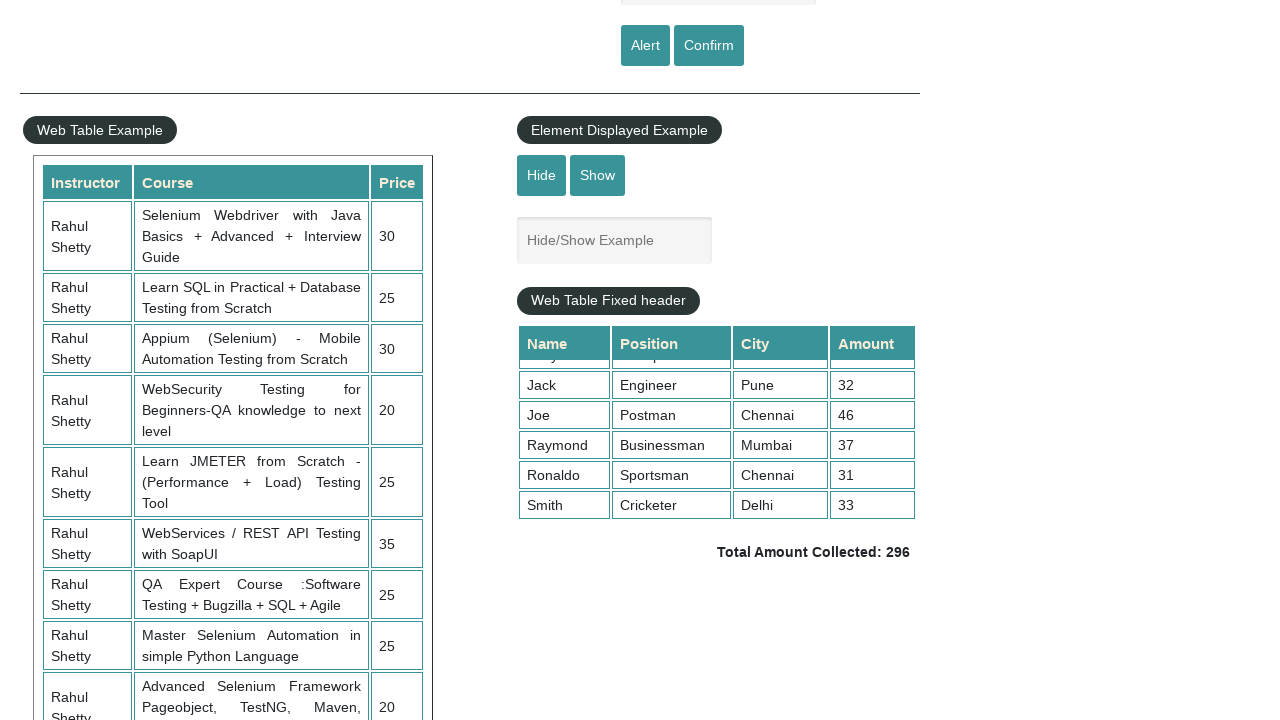

Retrieved all values from the 4th column of the table
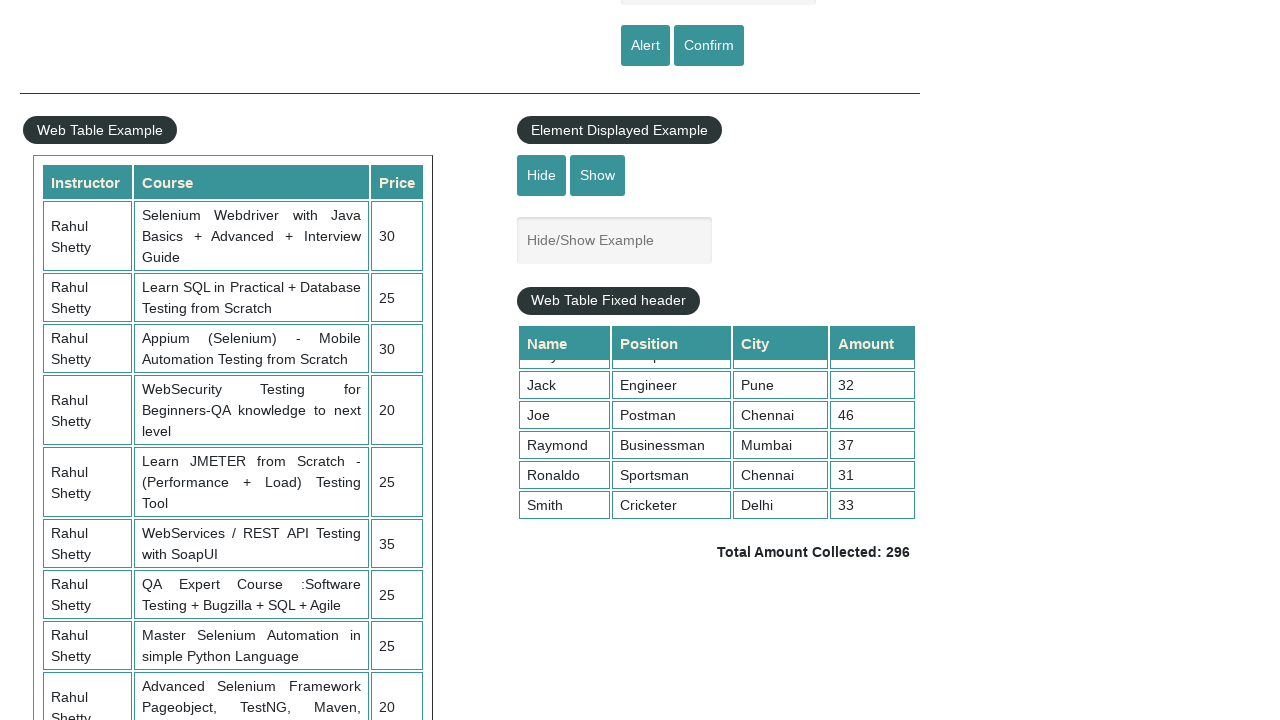

Calculated sum of all 4th column values: 296
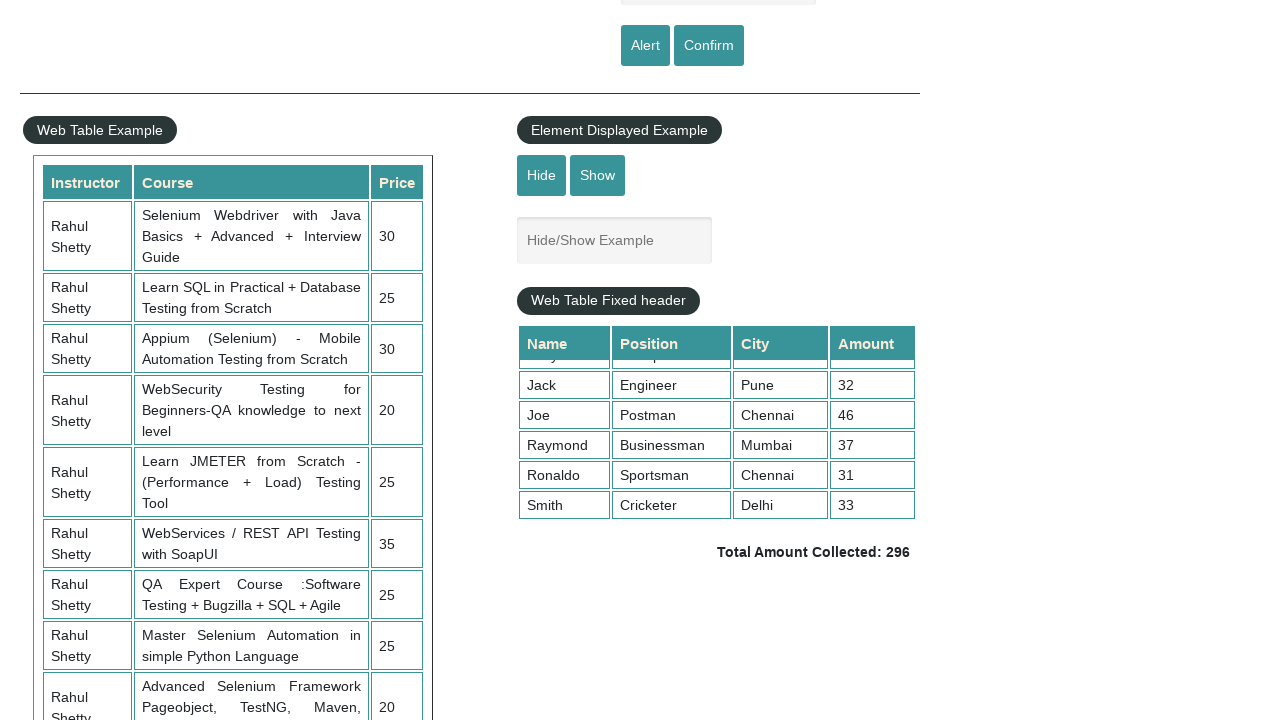

Retrieved displayed total amount text
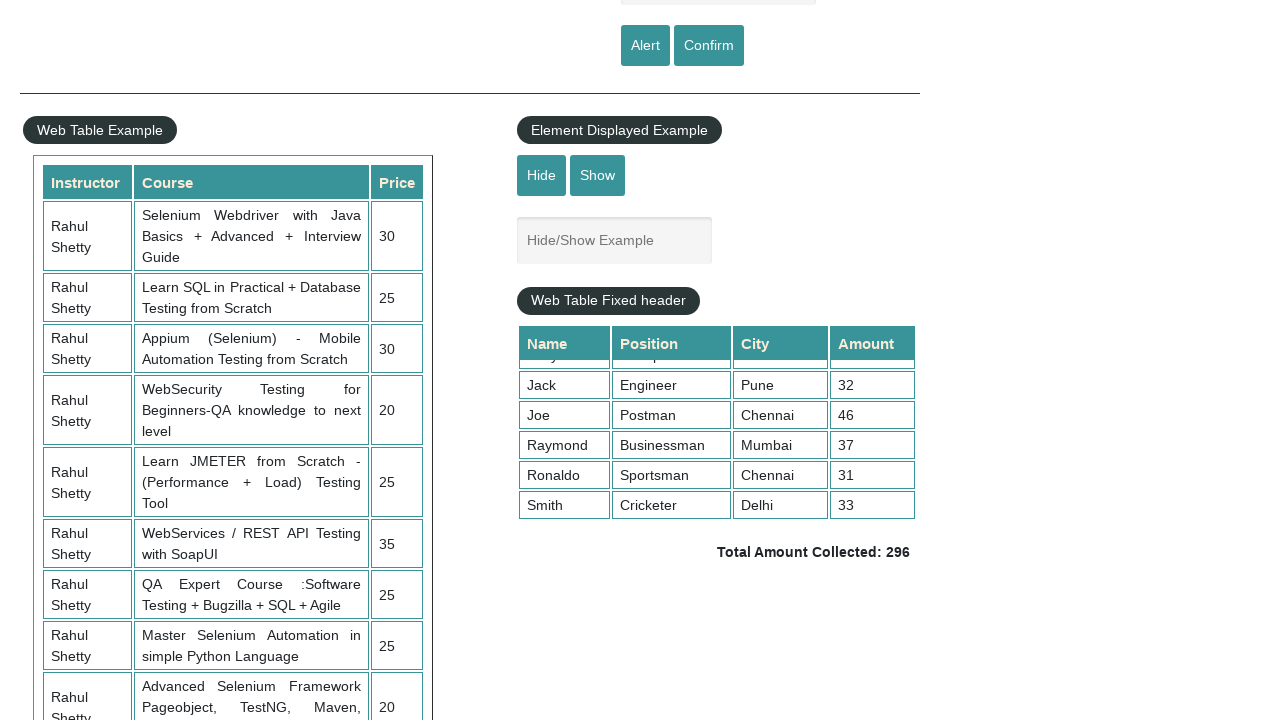

Extracted displayed total amount: 296
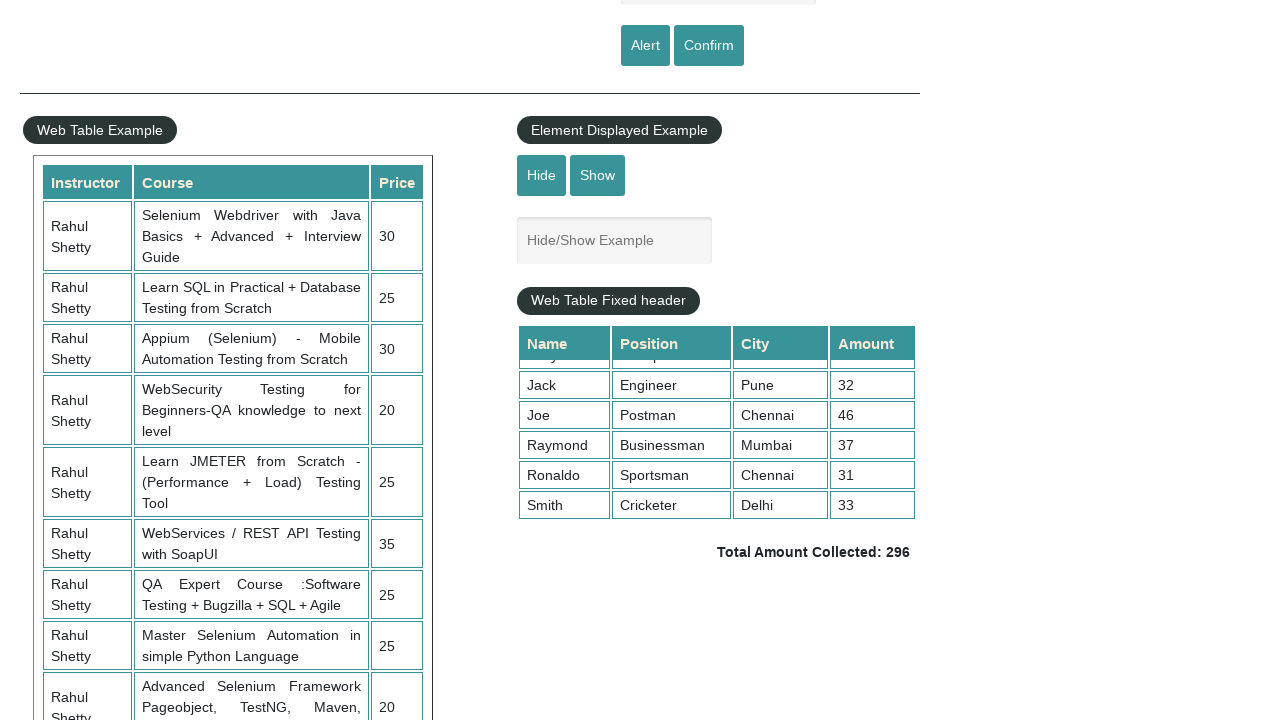

Verified calculated sum (296) matches displayed total (296)
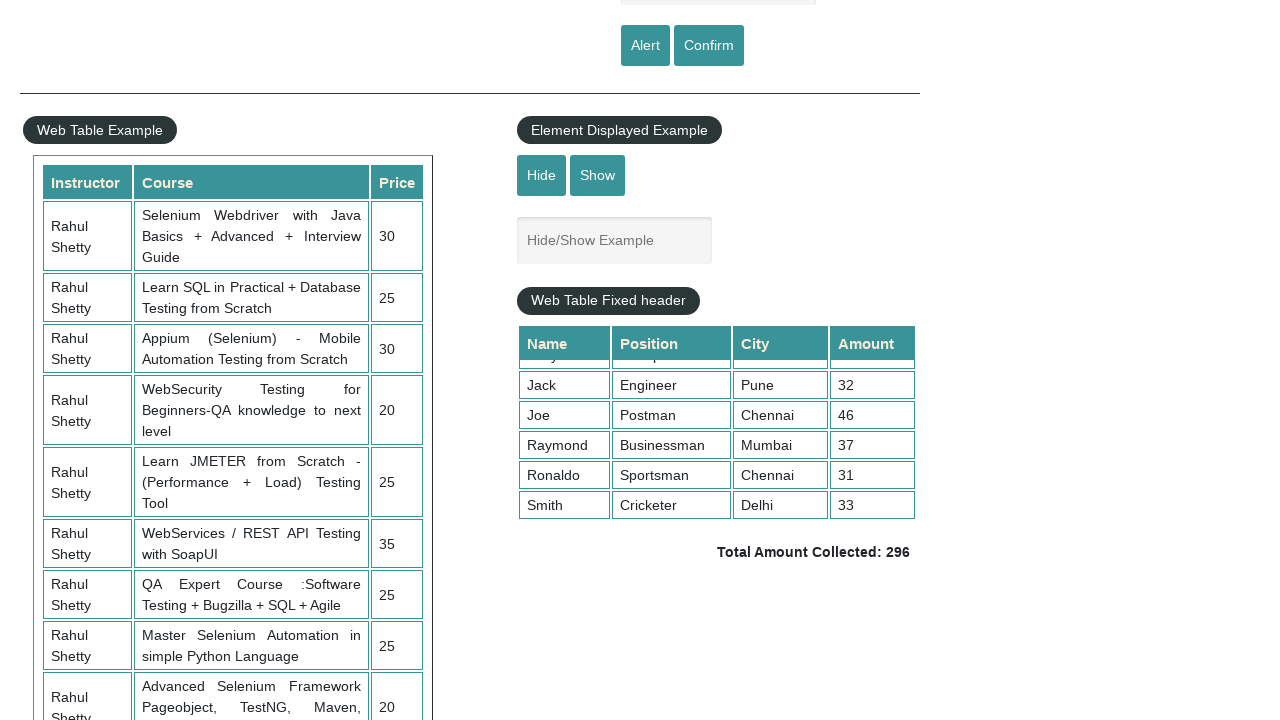

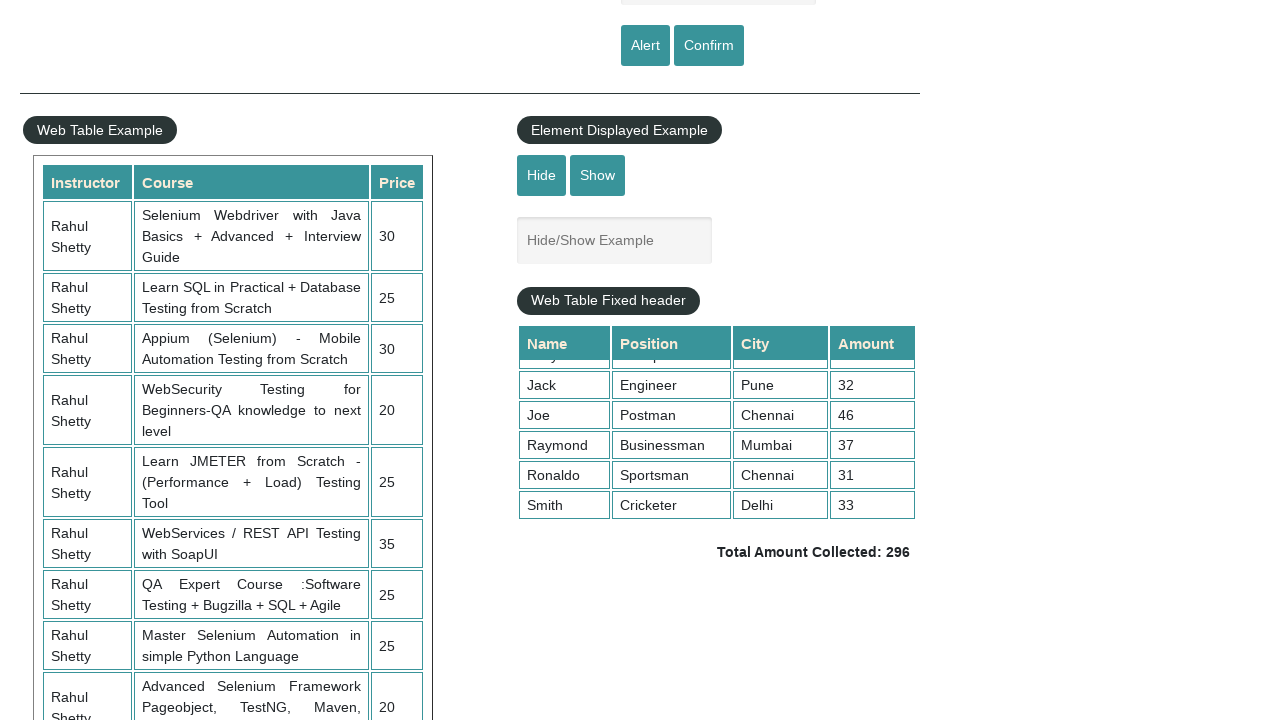